Tests filtering to display only active (non-completed) items

Starting URL: https://demo.playwright.dev/todomvc

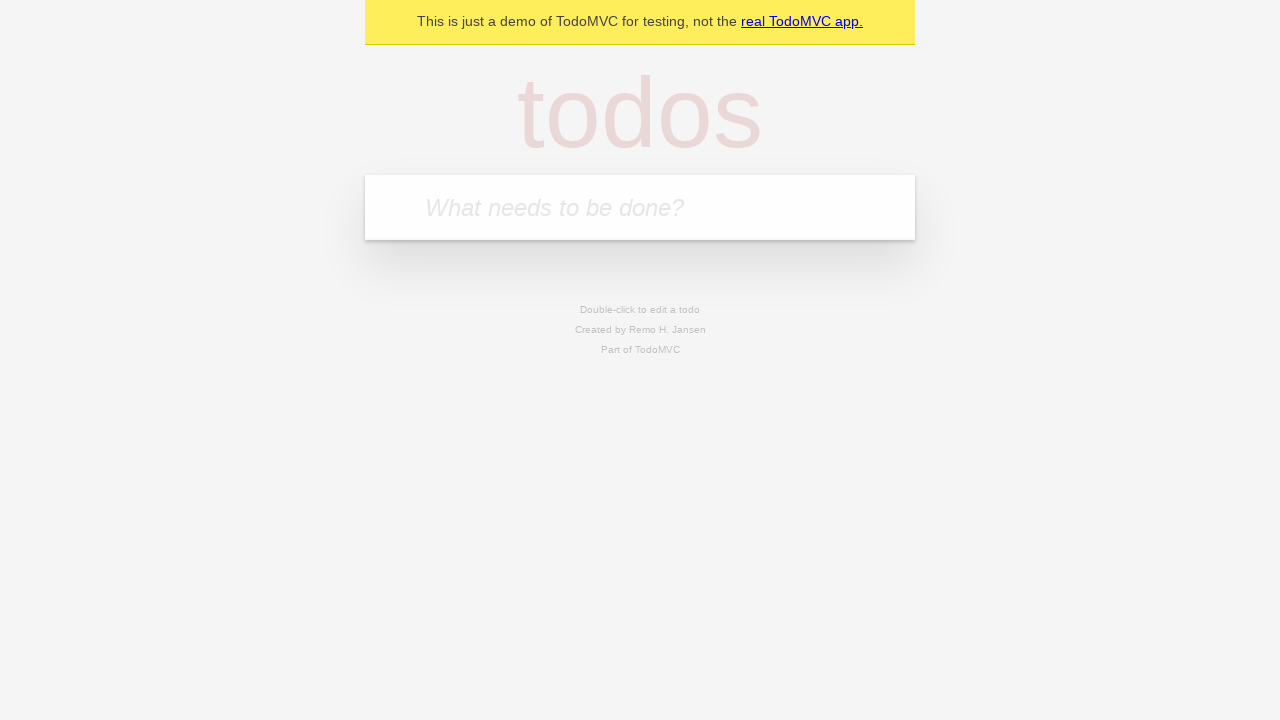

Filled todo input with 'buy some cheese' on internal:attr=[placeholder="What needs to be done?"i]
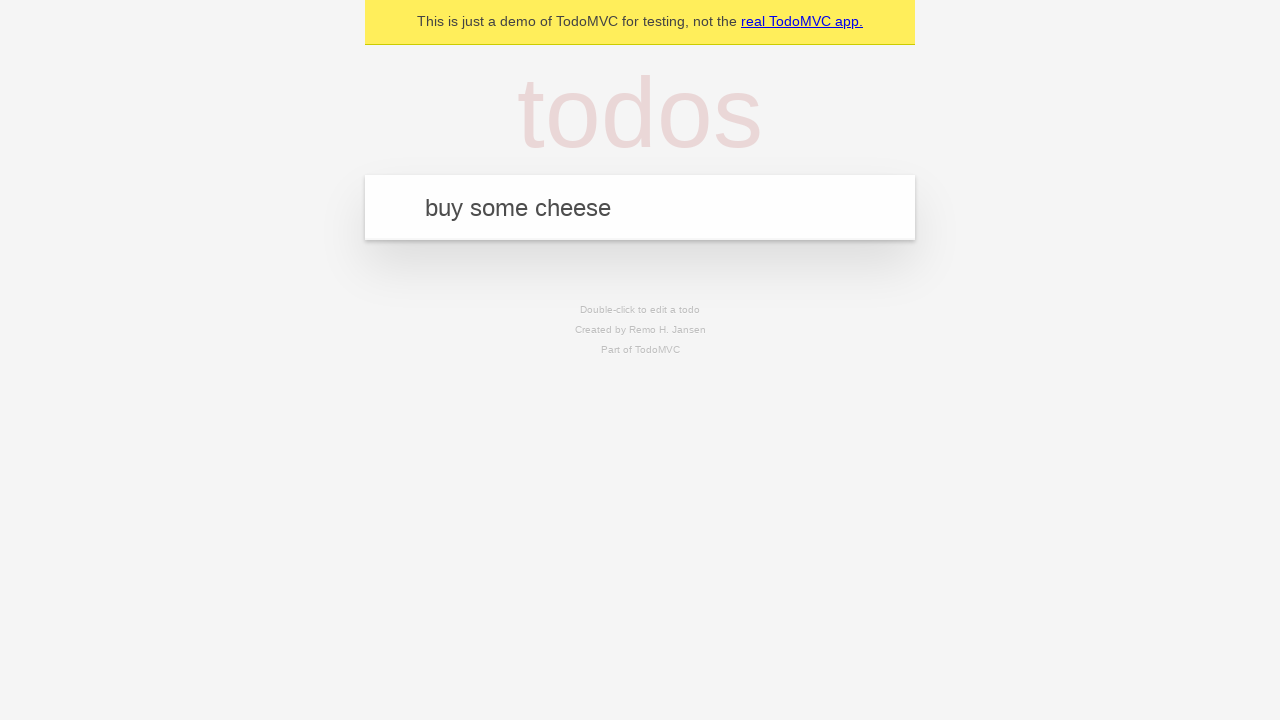

Pressed Enter to create first todo on internal:attr=[placeholder="What needs to be done?"i]
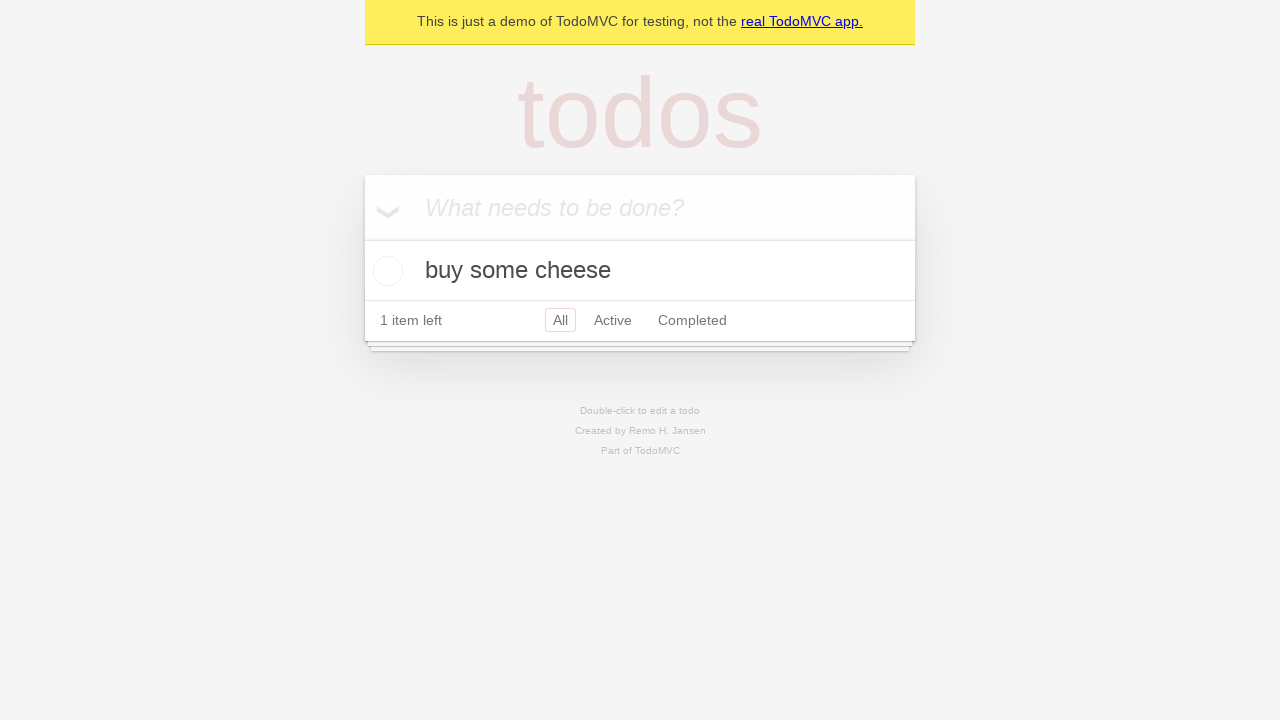

Filled todo input with 'feed the cat' on internal:attr=[placeholder="What needs to be done?"i]
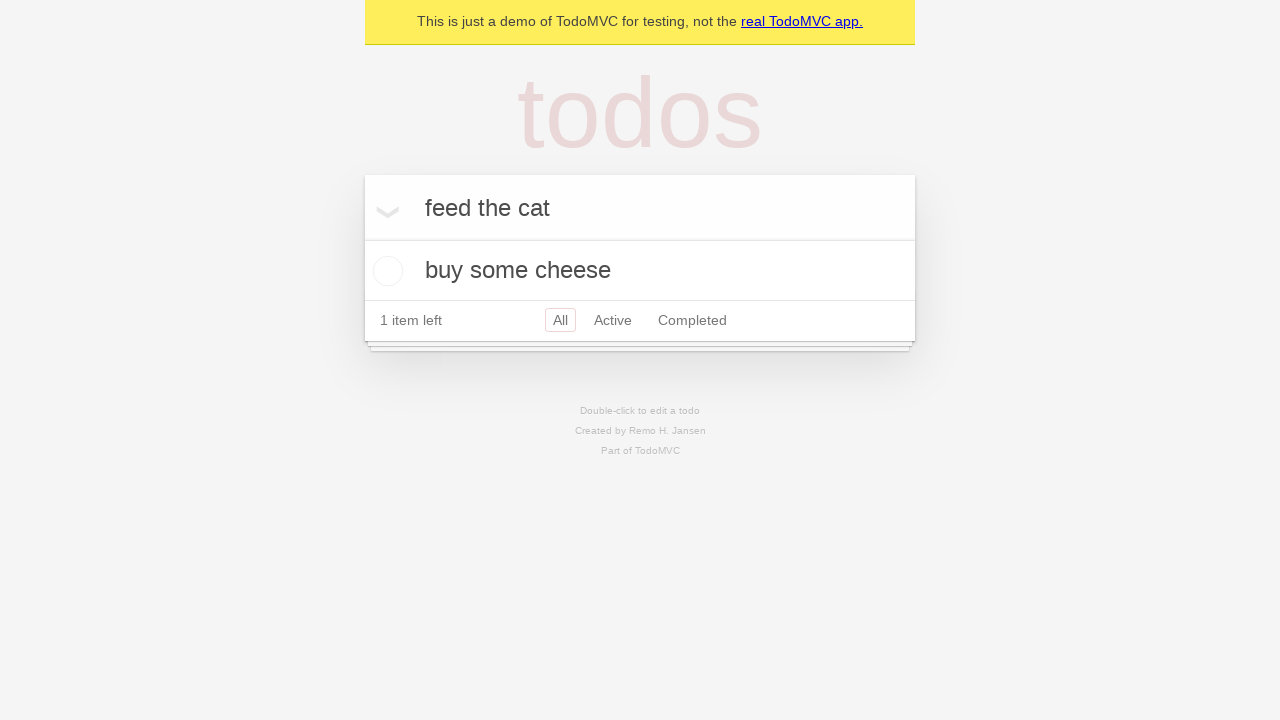

Pressed Enter to create second todo on internal:attr=[placeholder="What needs to be done?"i]
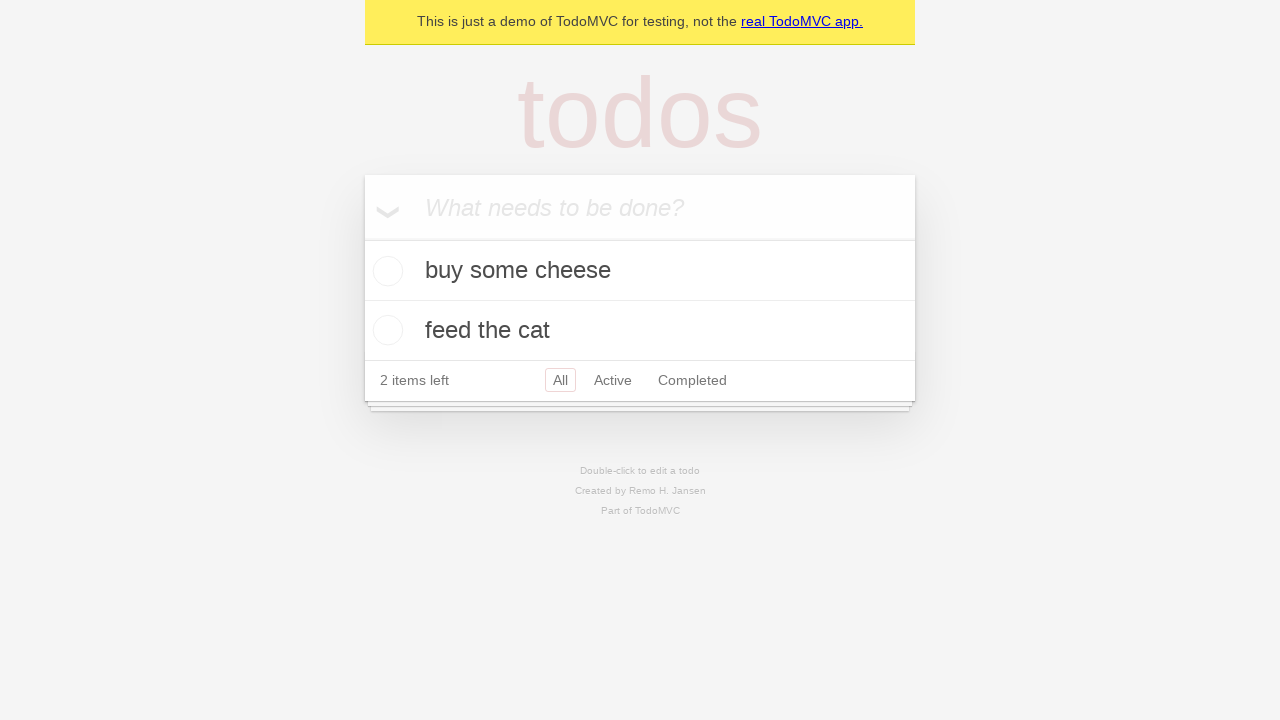

Filled todo input with 'book a doctors appointment' on internal:attr=[placeholder="What needs to be done?"i]
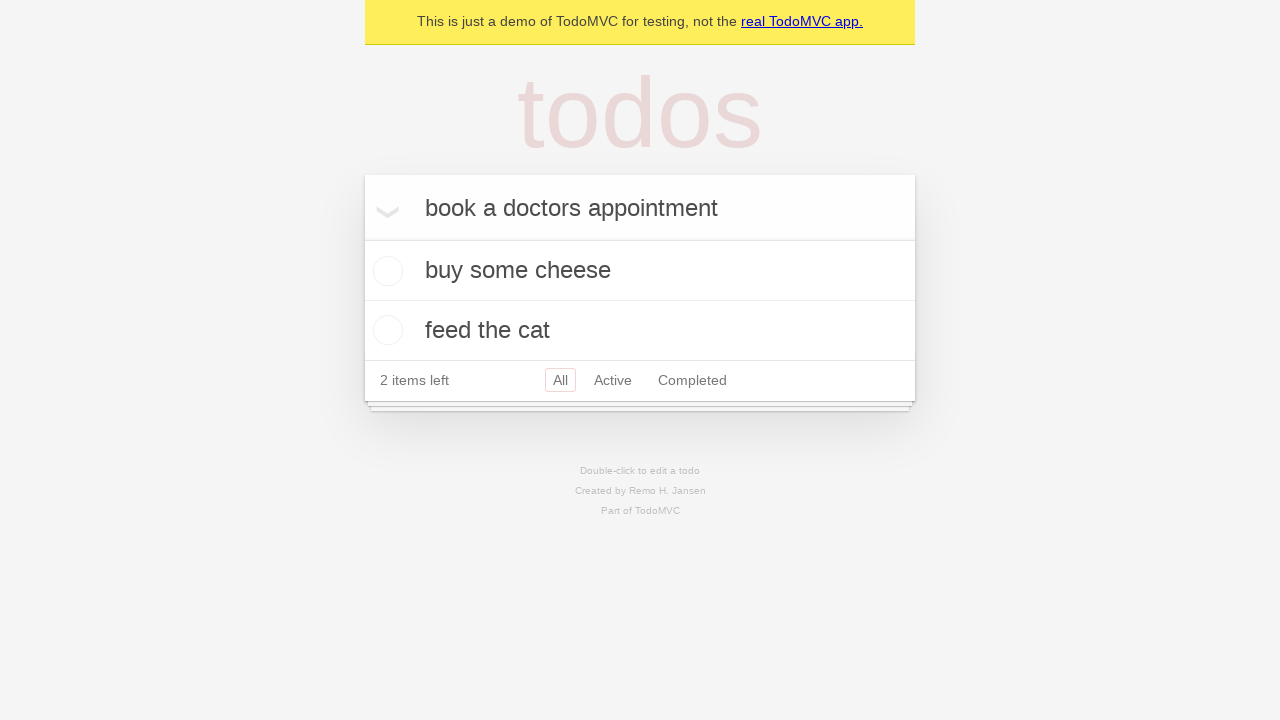

Pressed Enter to create third todo on internal:attr=[placeholder="What needs to be done?"i]
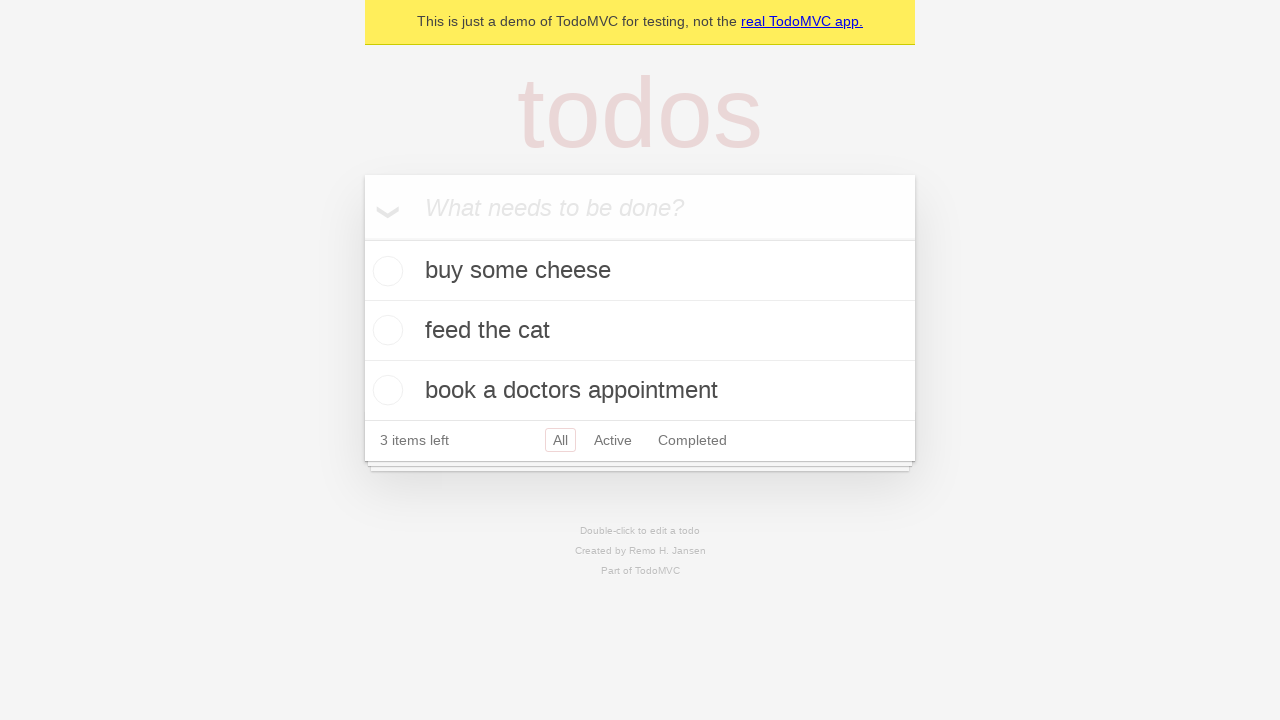

Waited for all three todos to be created
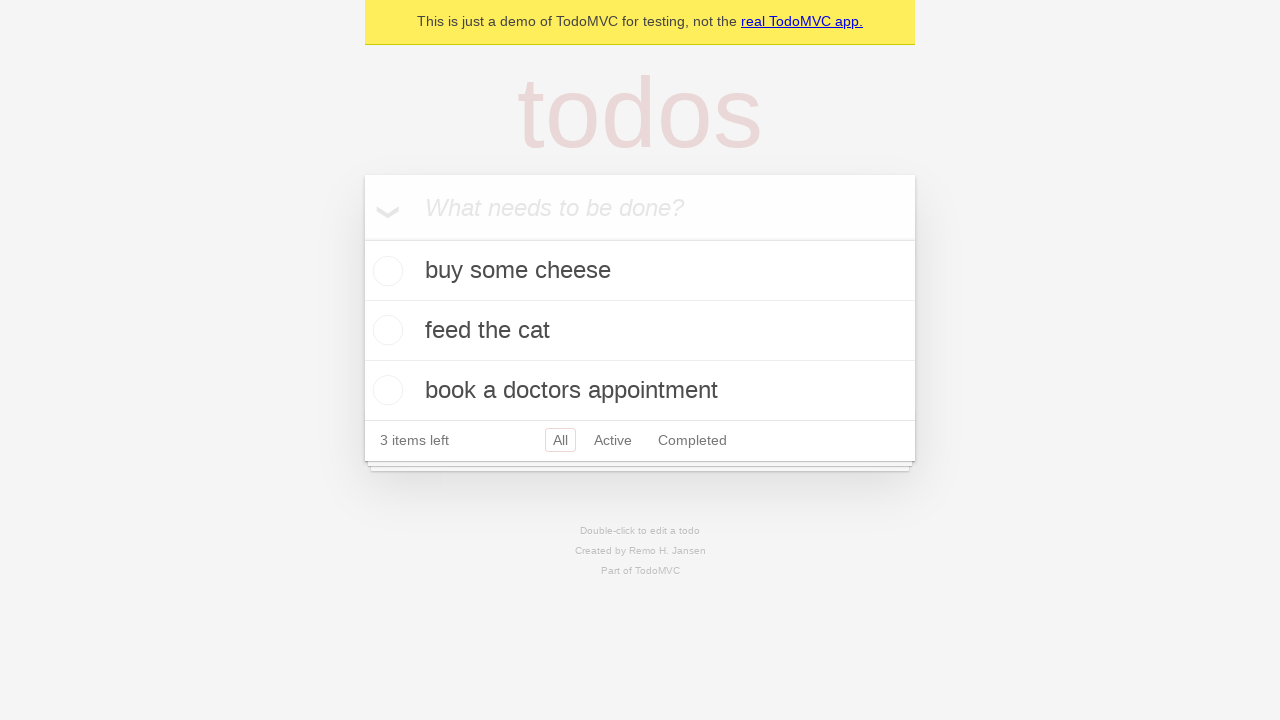

Checked the second todo item (marked as completed) at (385, 330) on internal:testid=[data-testid="todo-item"s] >> nth=1 >> internal:role=checkbox
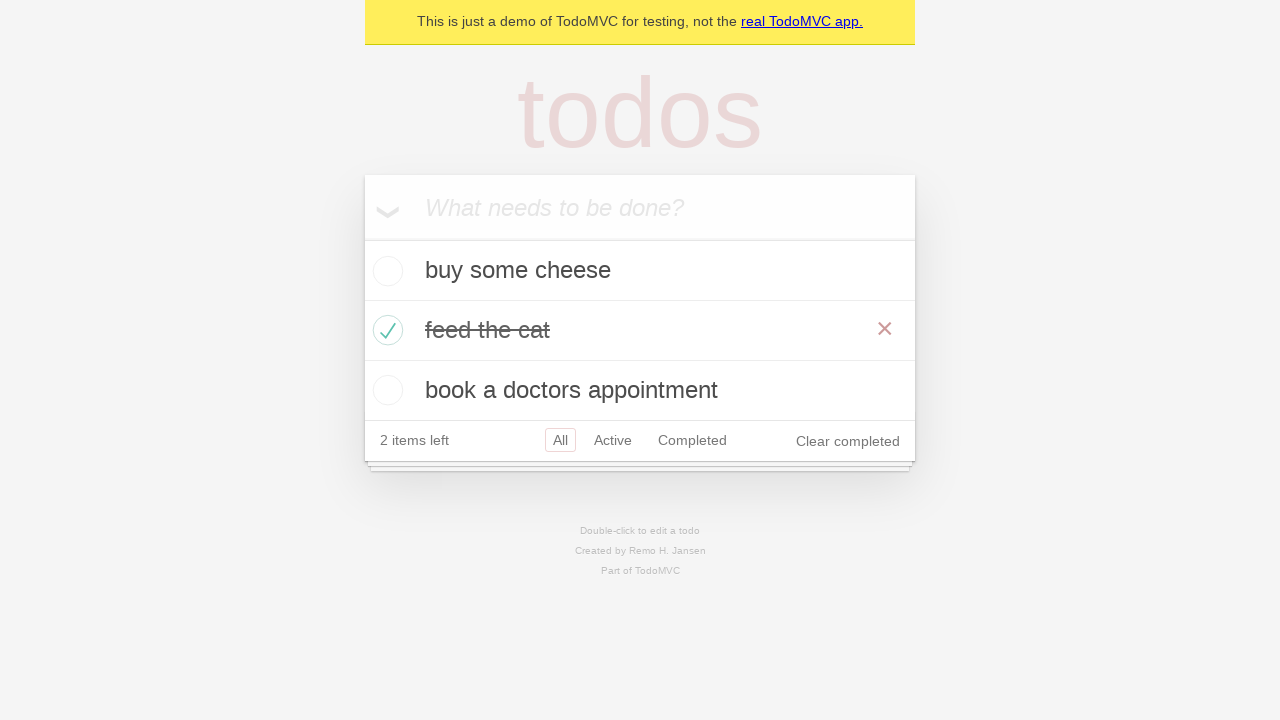

Clicked Active filter to display only active items at (613, 440) on internal:role=link[name="Active"i]
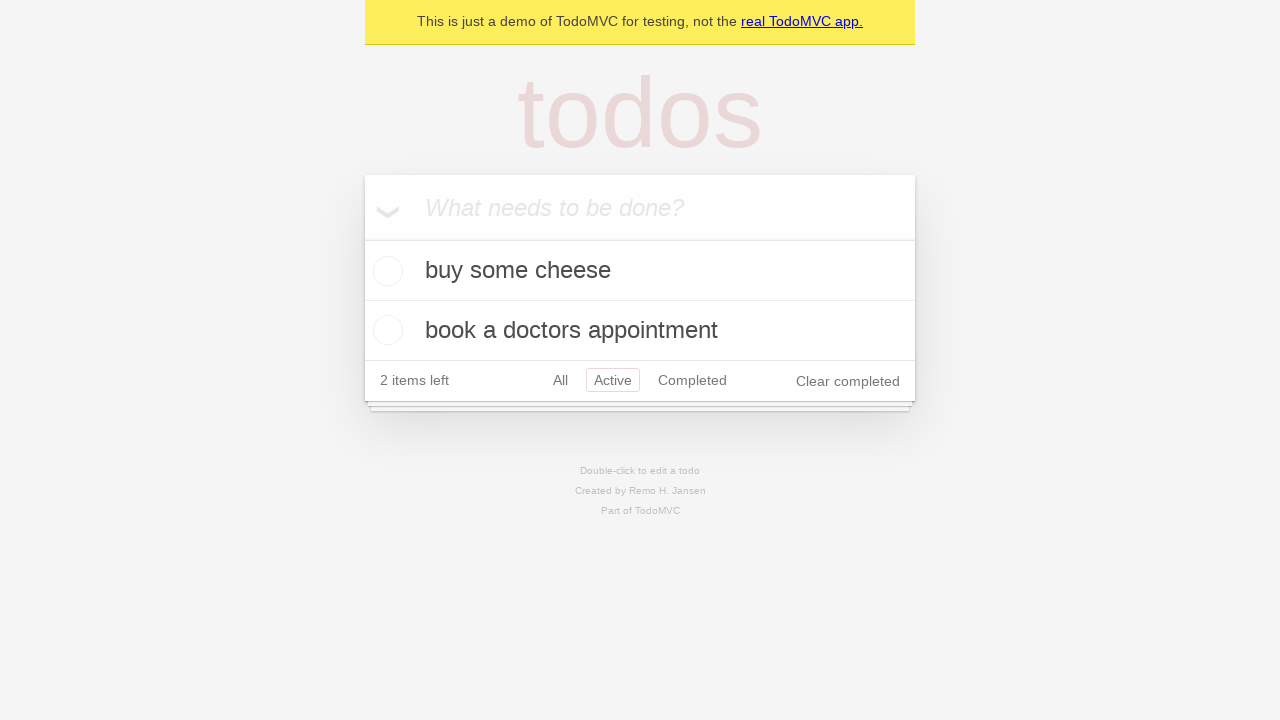

Waited for filtered view showing 2 active (non-completed) items
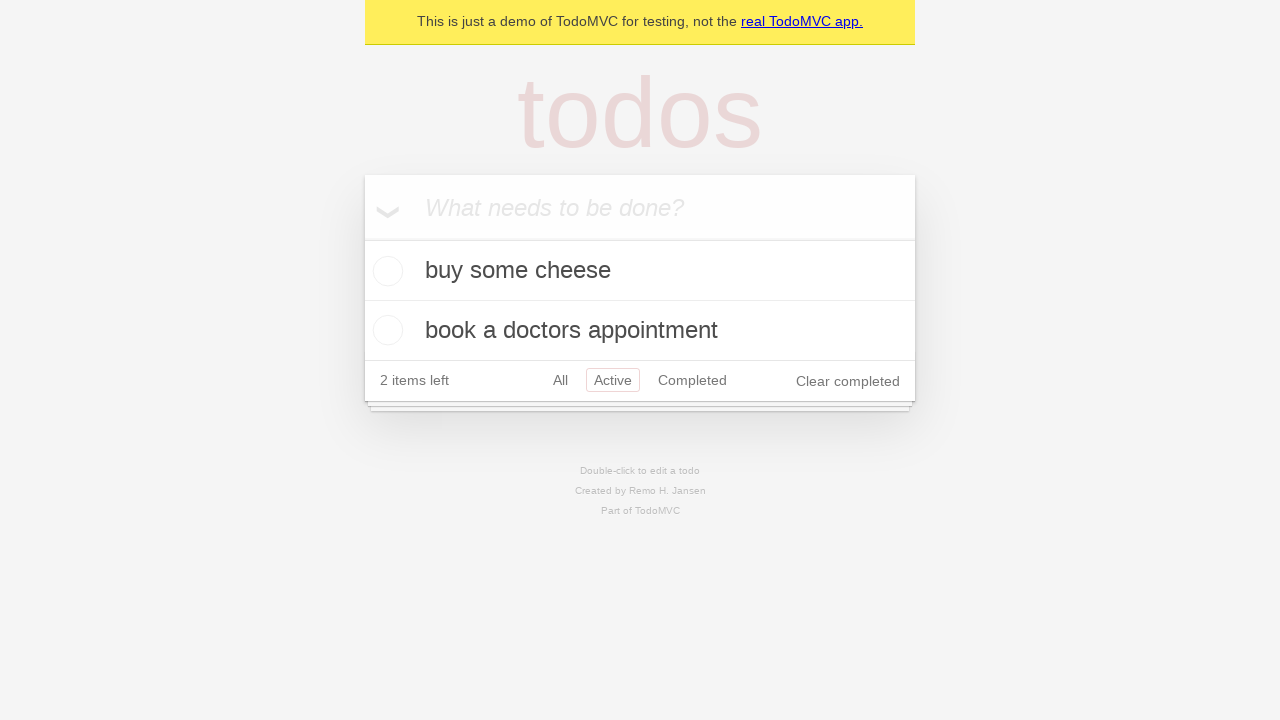

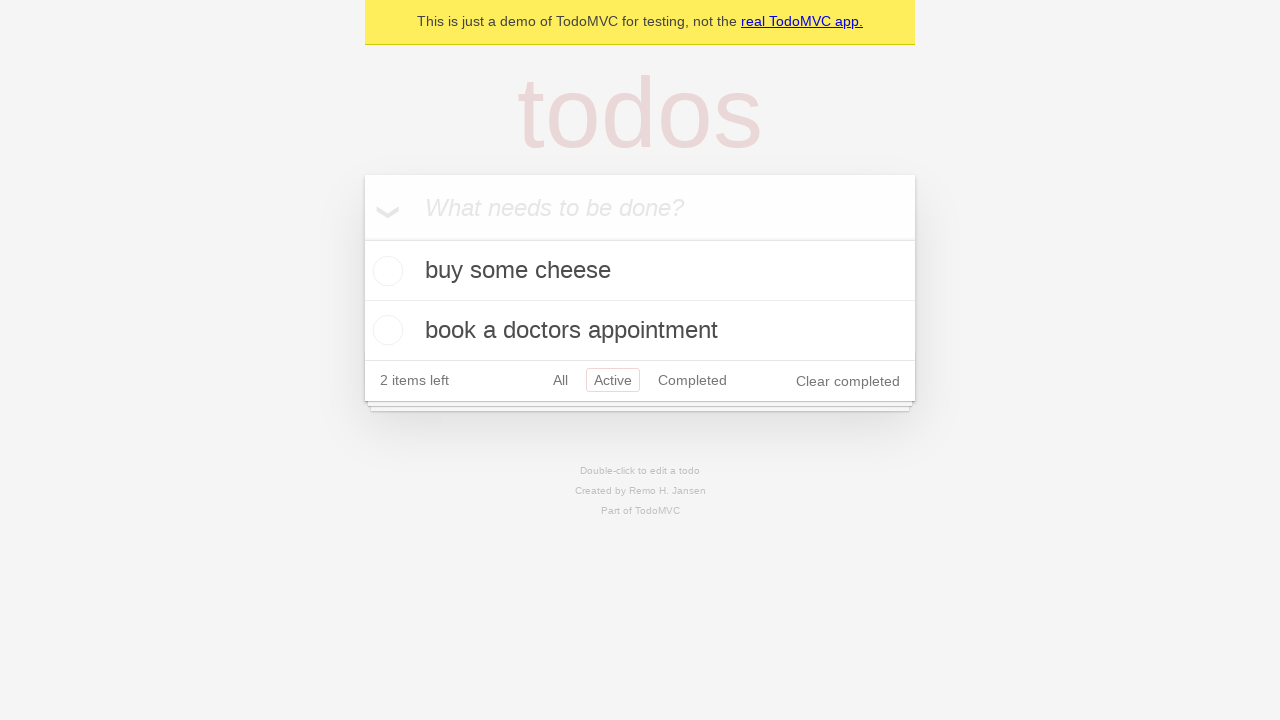